Tests JavaScript confirmation alert by clicking a button, accepting the confirm dialog, verifying the message, then dismissing the dialog and verifying the cancel message.

Starting URL: https://loopcamp.vercel.app/javascript-alerts.html

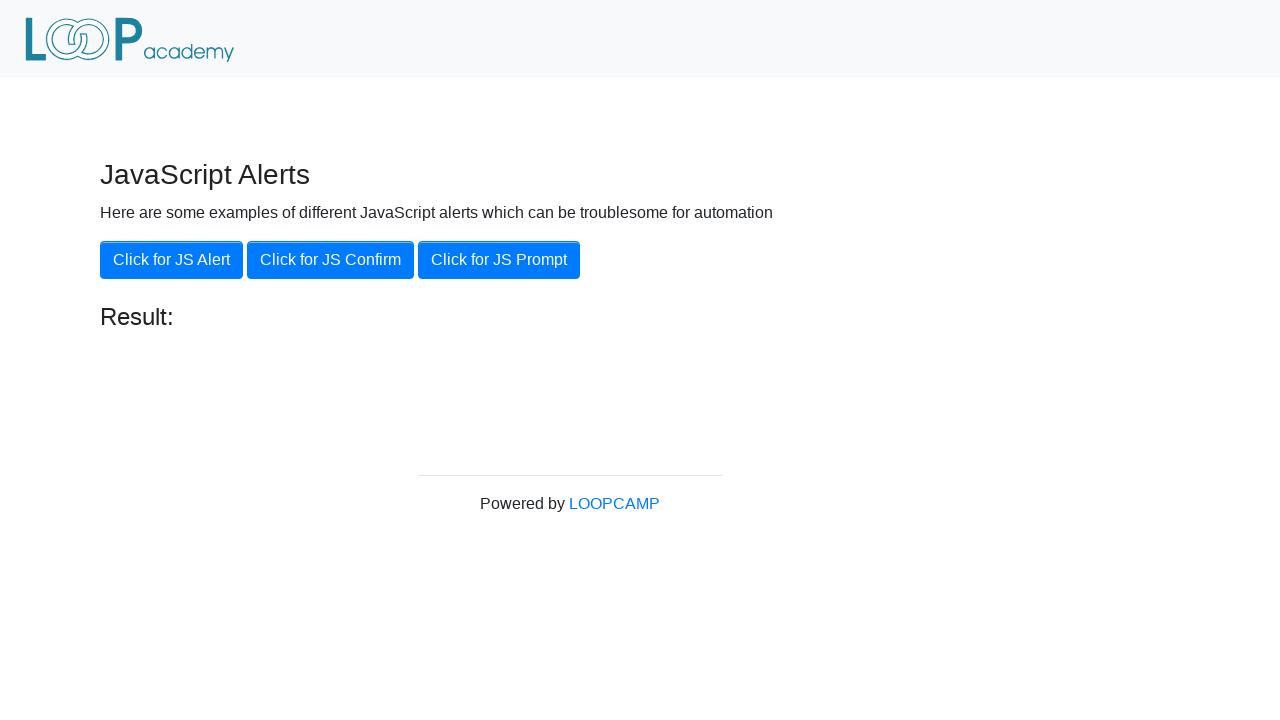

Set up dialog handler to accept confirmation alert
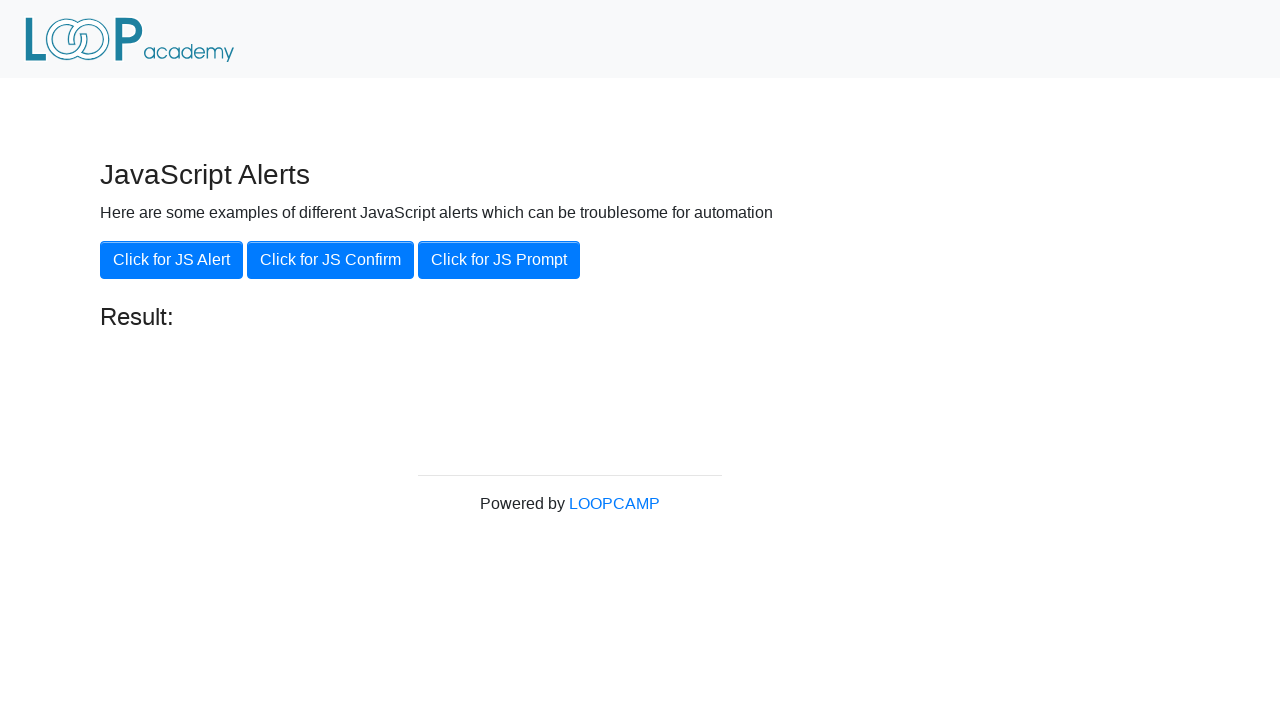

Clicked 'Click for JS Confirm' button to trigger confirmation dialog at (330, 260) on xpath=//button[.='Click for JS Confirm']
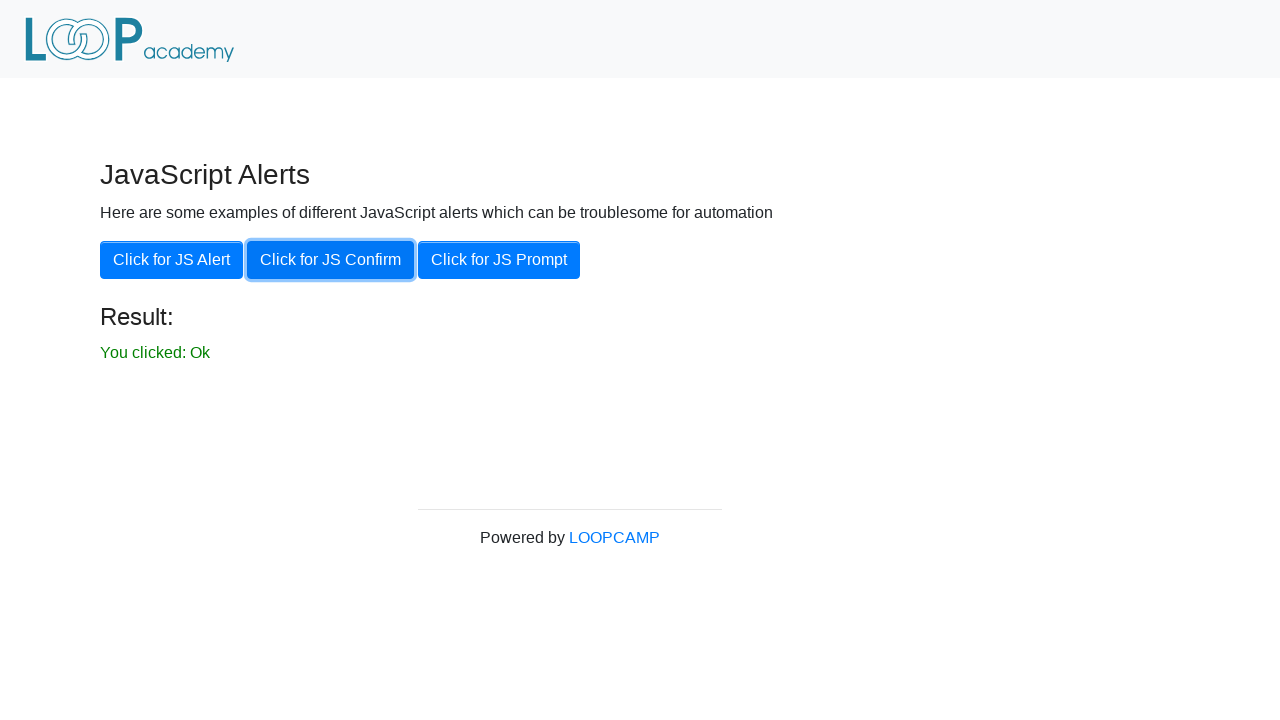

Waited for result element to appear after accepting dialog
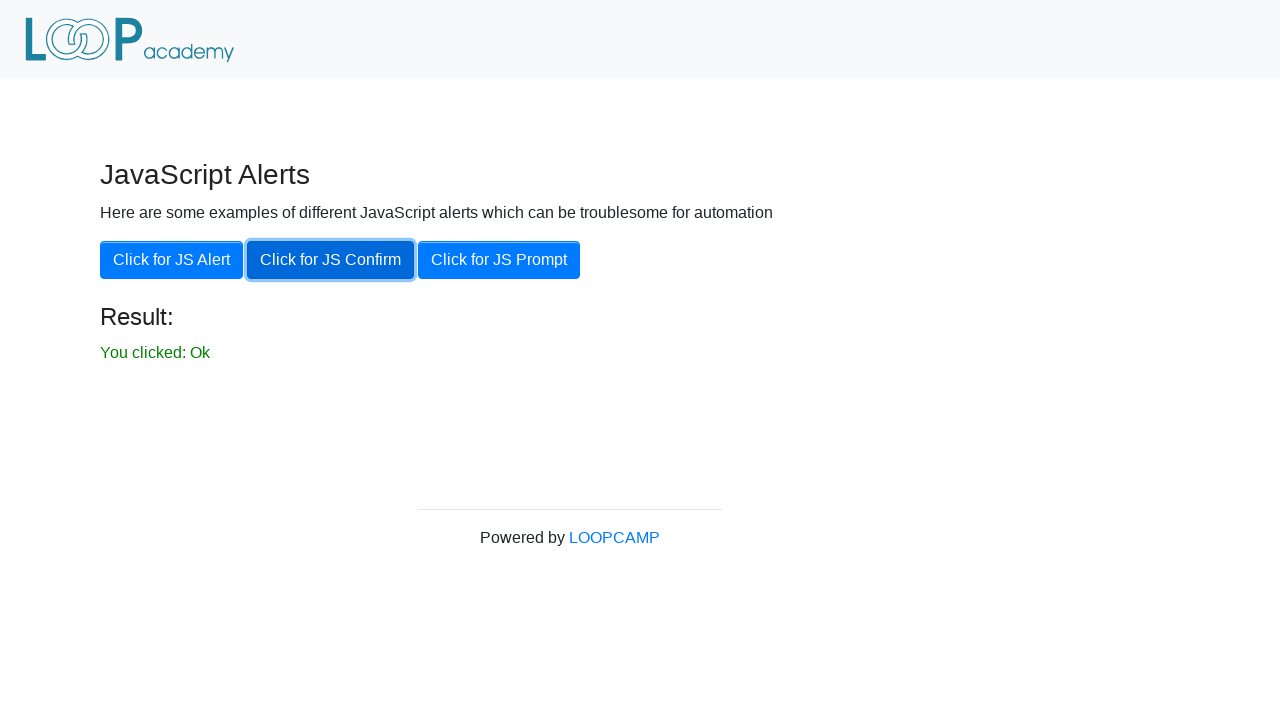

Retrieved result text from #result element
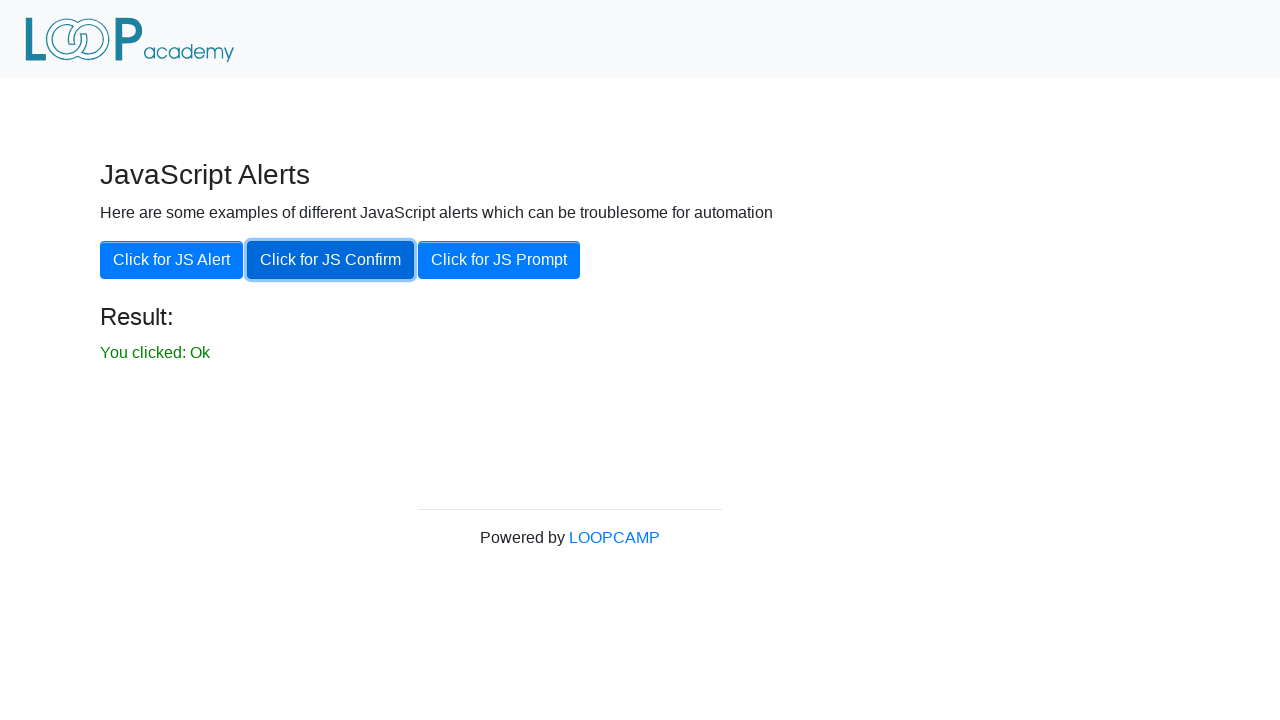

Verified result text equals 'You clicked: Ok'
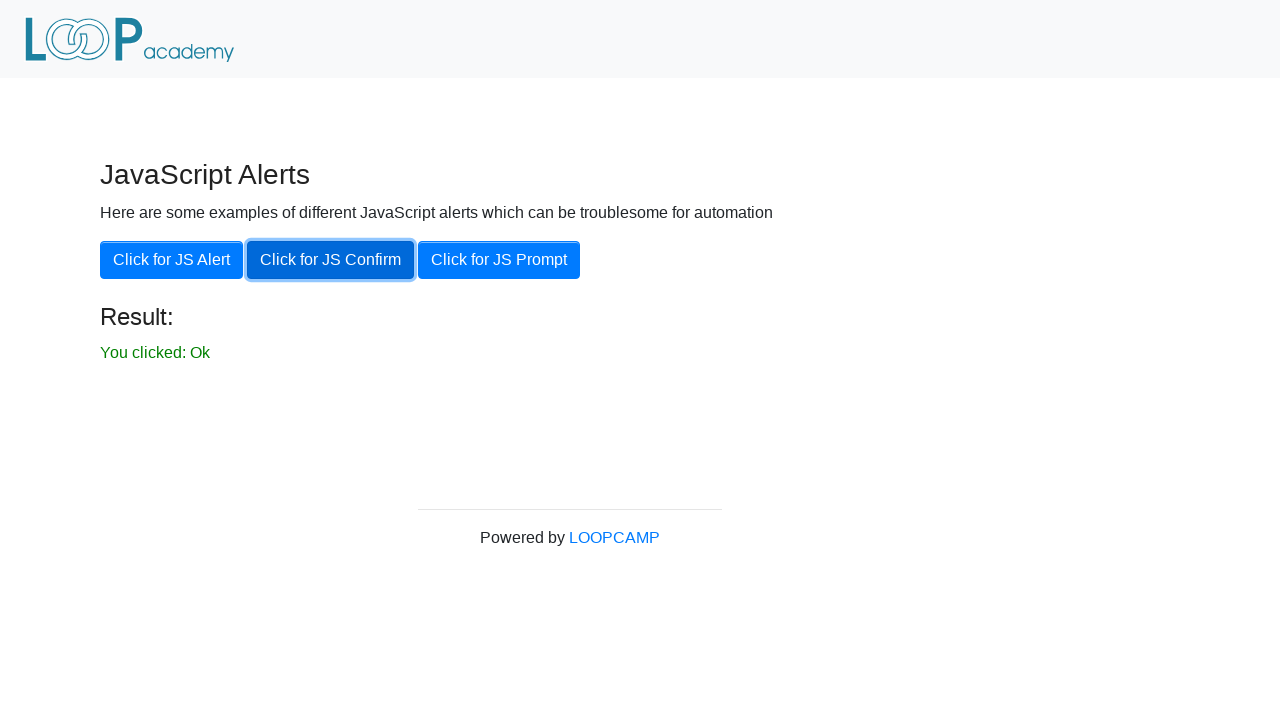

Set up dialog handler to dismiss confirmation alert
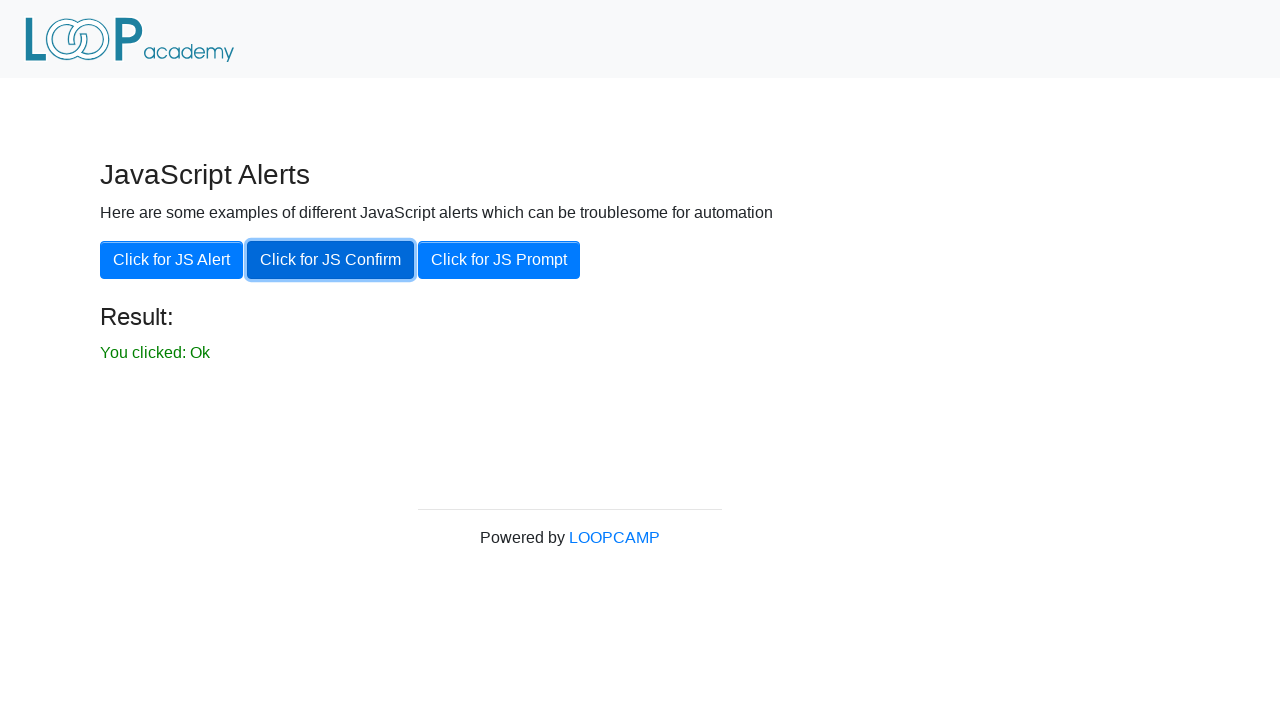

Clicked 'Click for JS Confirm' button again to trigger second confirmation dialog at (330, 260) on xpath=//button[.='Click for JS Confirm']
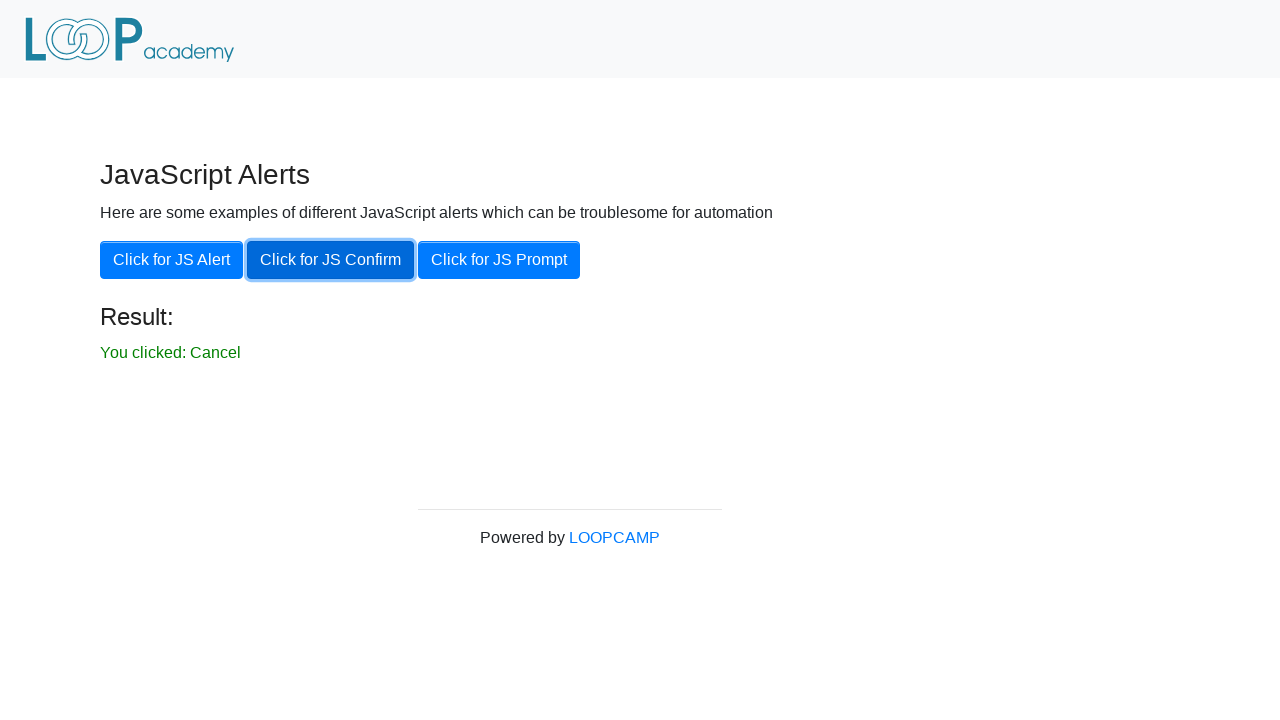

Retrieved result text after dismissing dialog
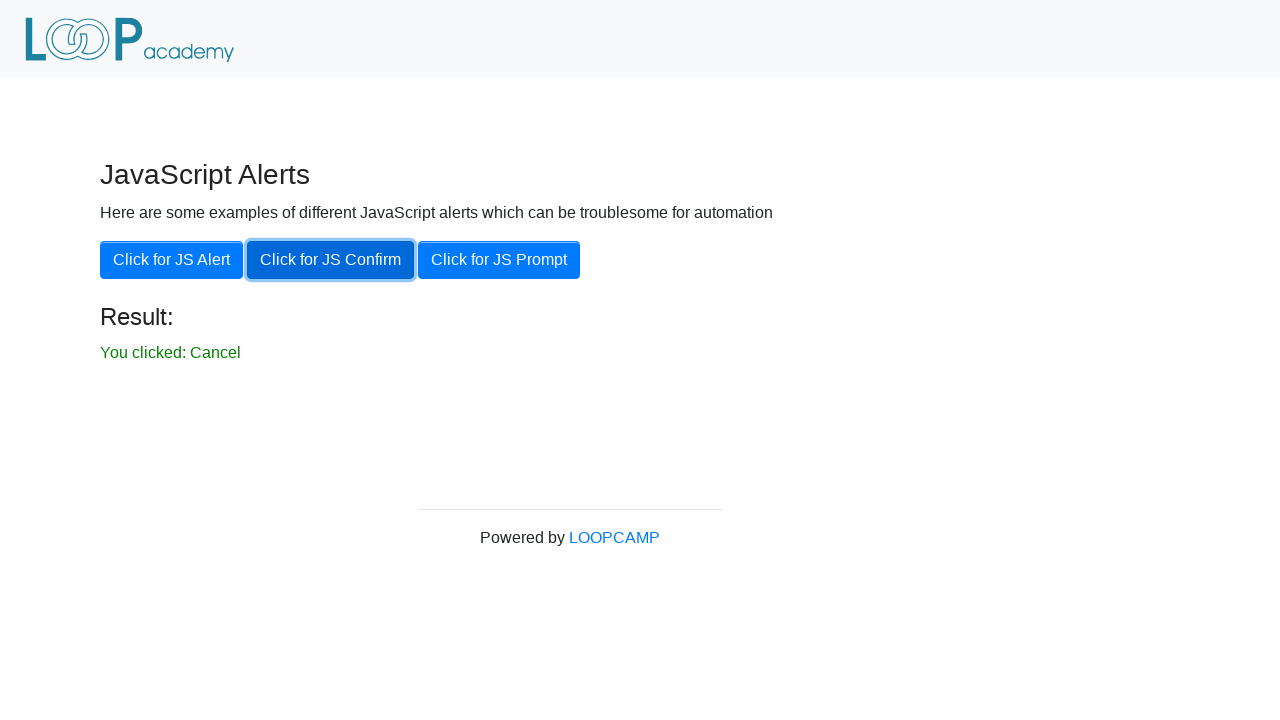

Verified result text equals 'You clicked: Cancel'
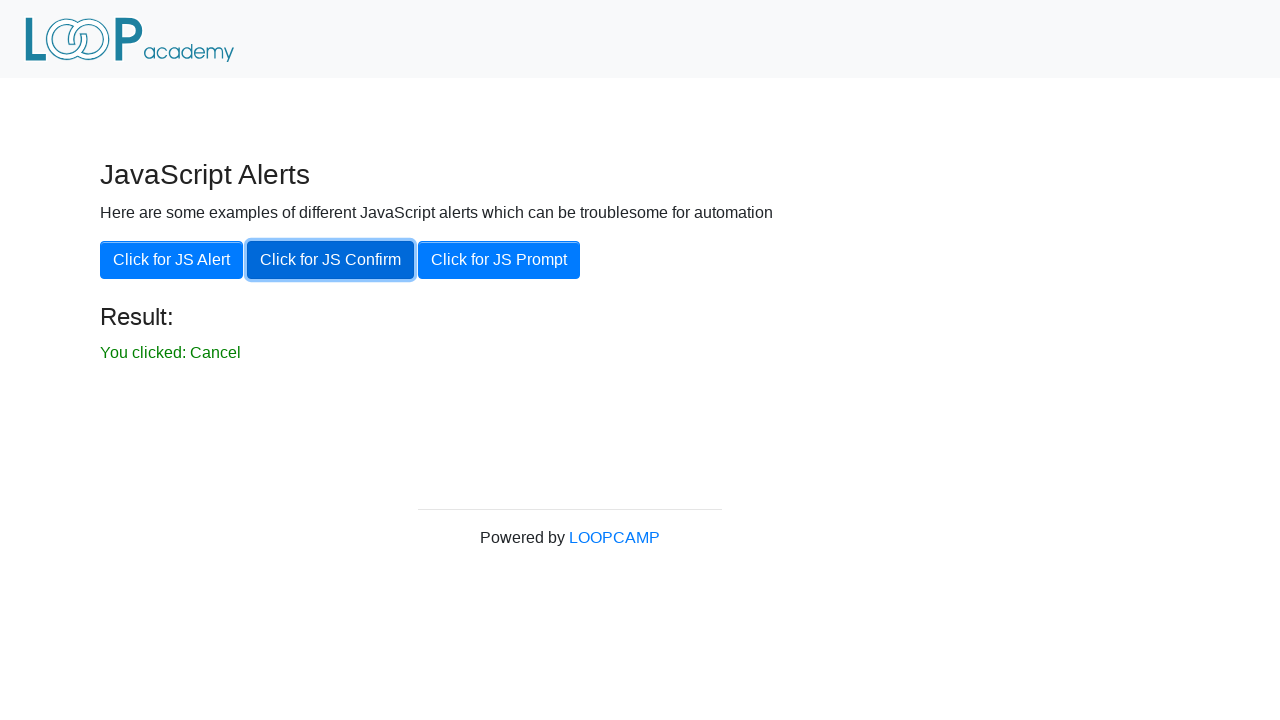

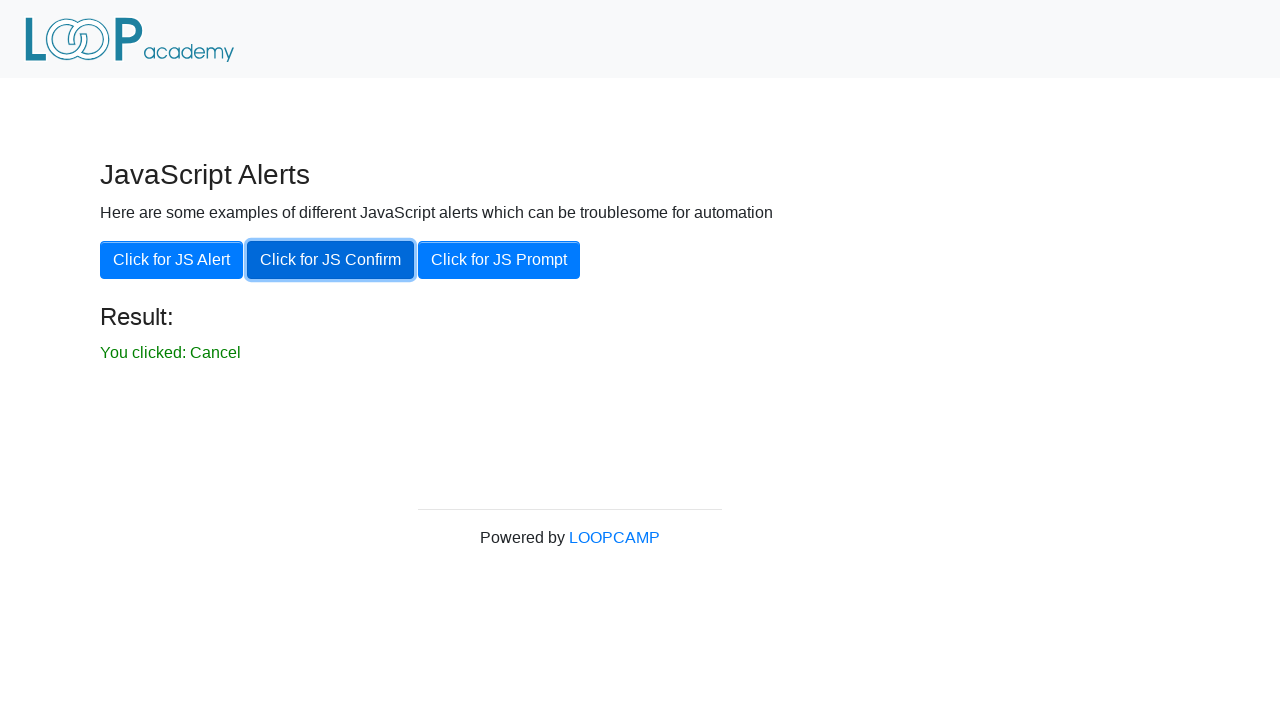